Tests slider component functionality by dragging the slider to 70% position and verifying the displayed value updates correctly

Starting URL: https://test-with-me-app.vercel.app/learning/web-elements/components/slider

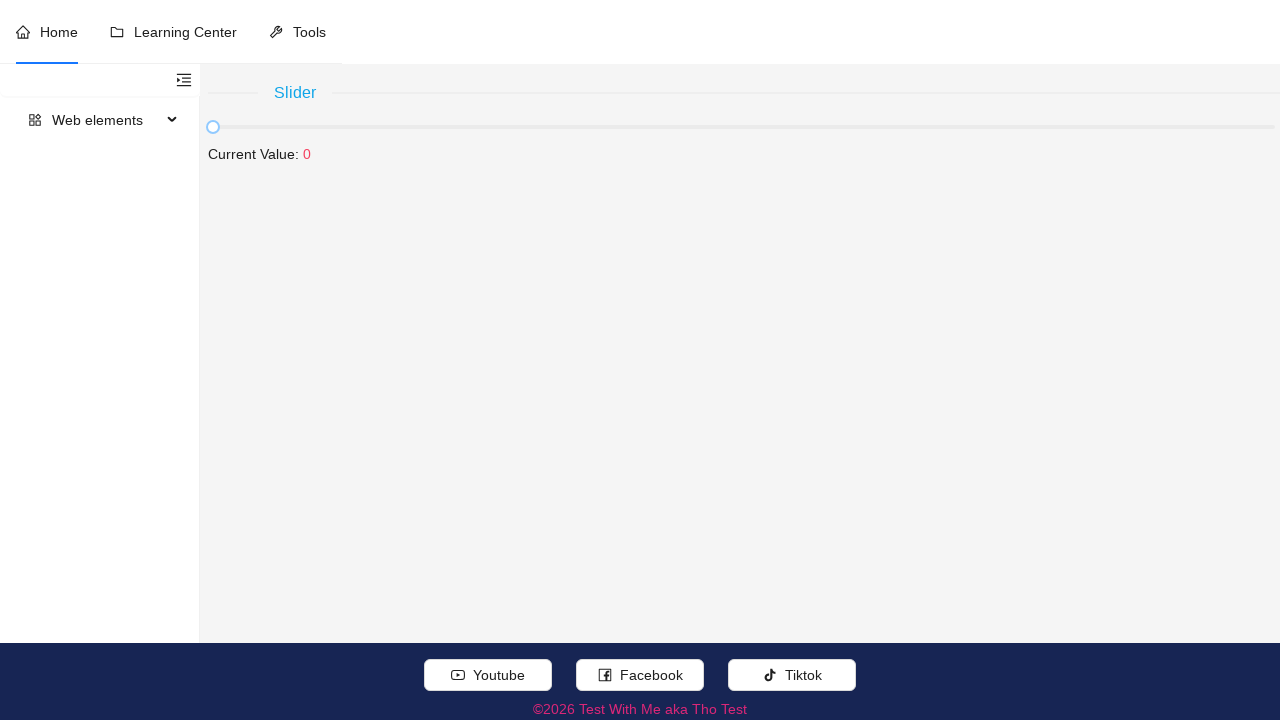

Navigated to slider component test page
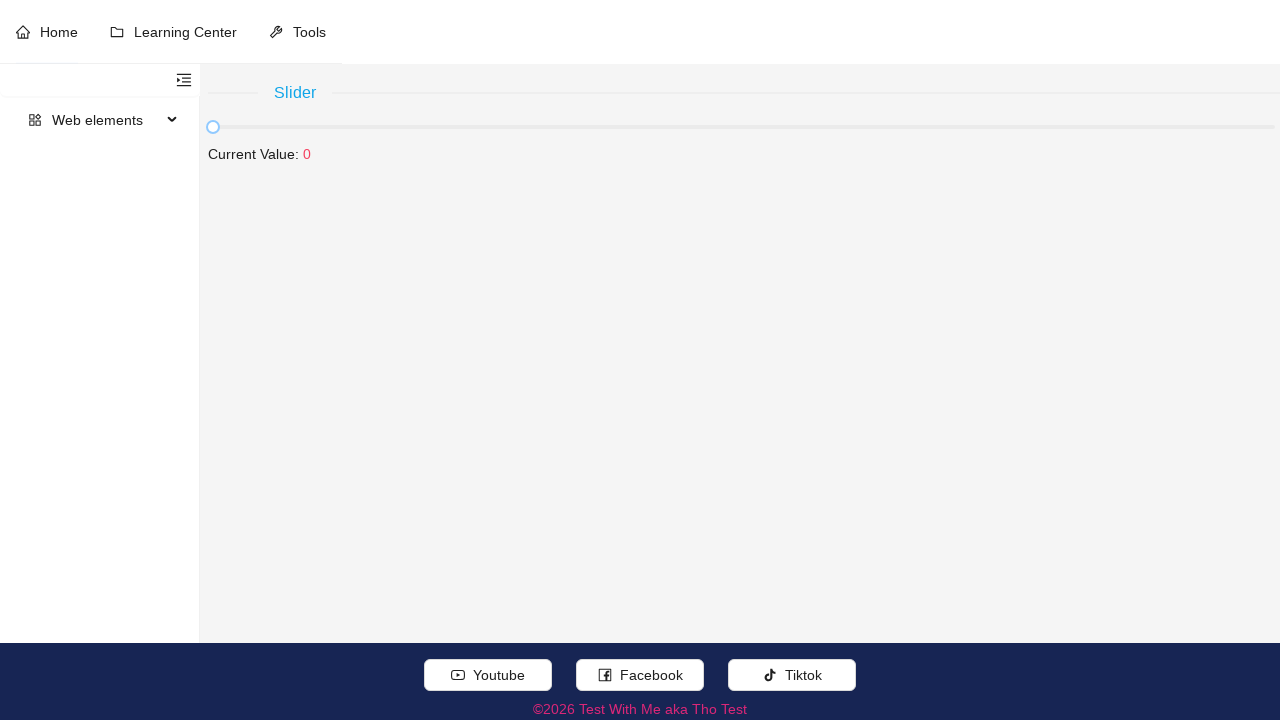

Located slider element on page
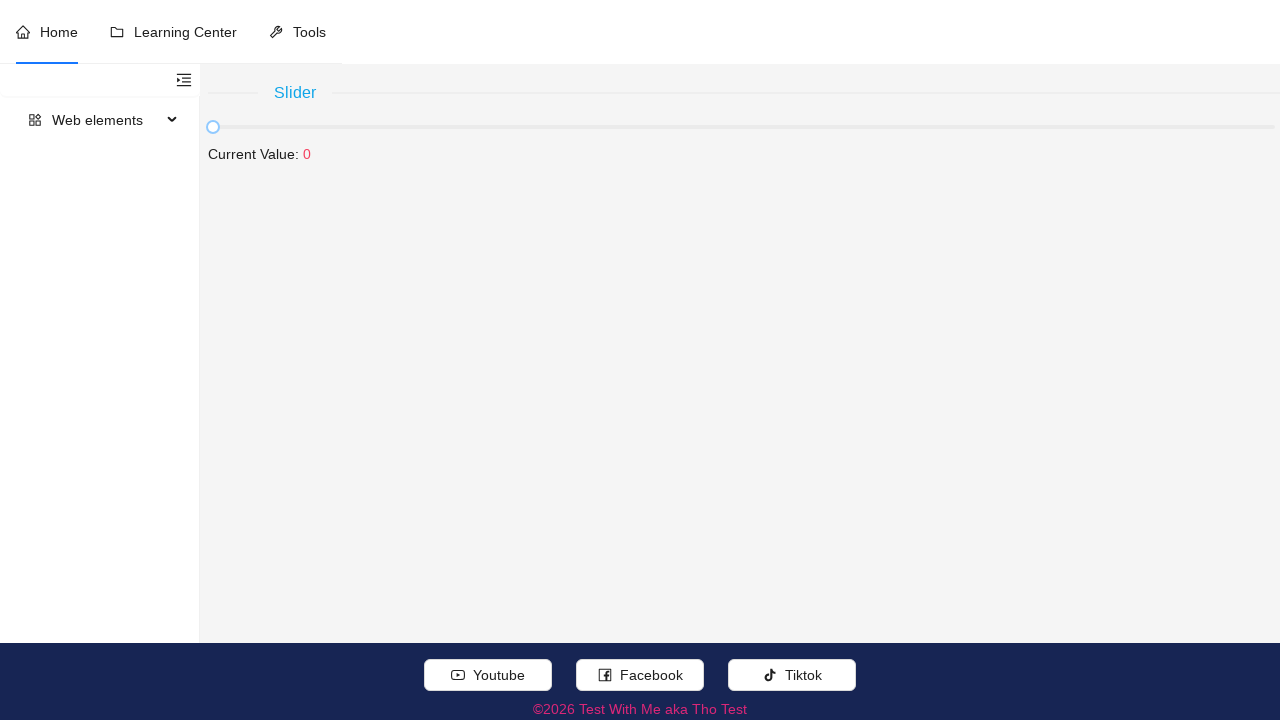

Calculated slider drag distance for 70% position
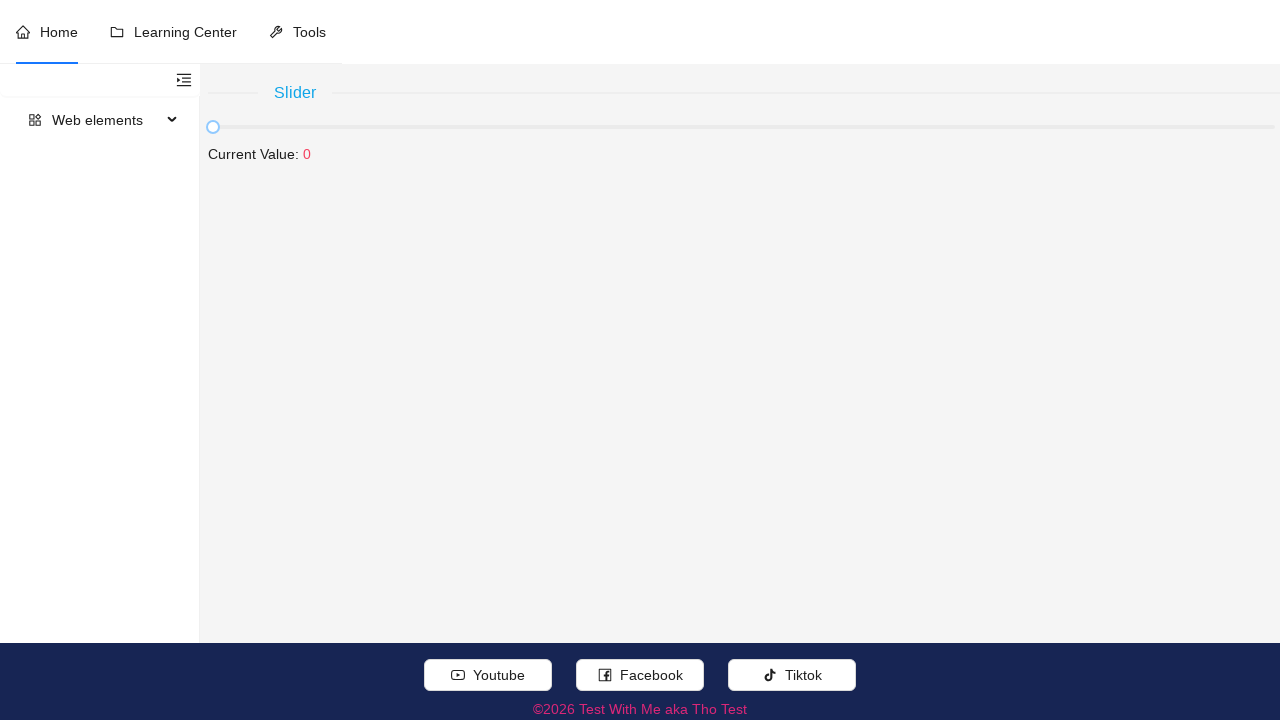

Hovered over slider element at (744, 127) on //div[contains(concat(' ',normalize-space(@class),' '),' ant-slider-rail ')]
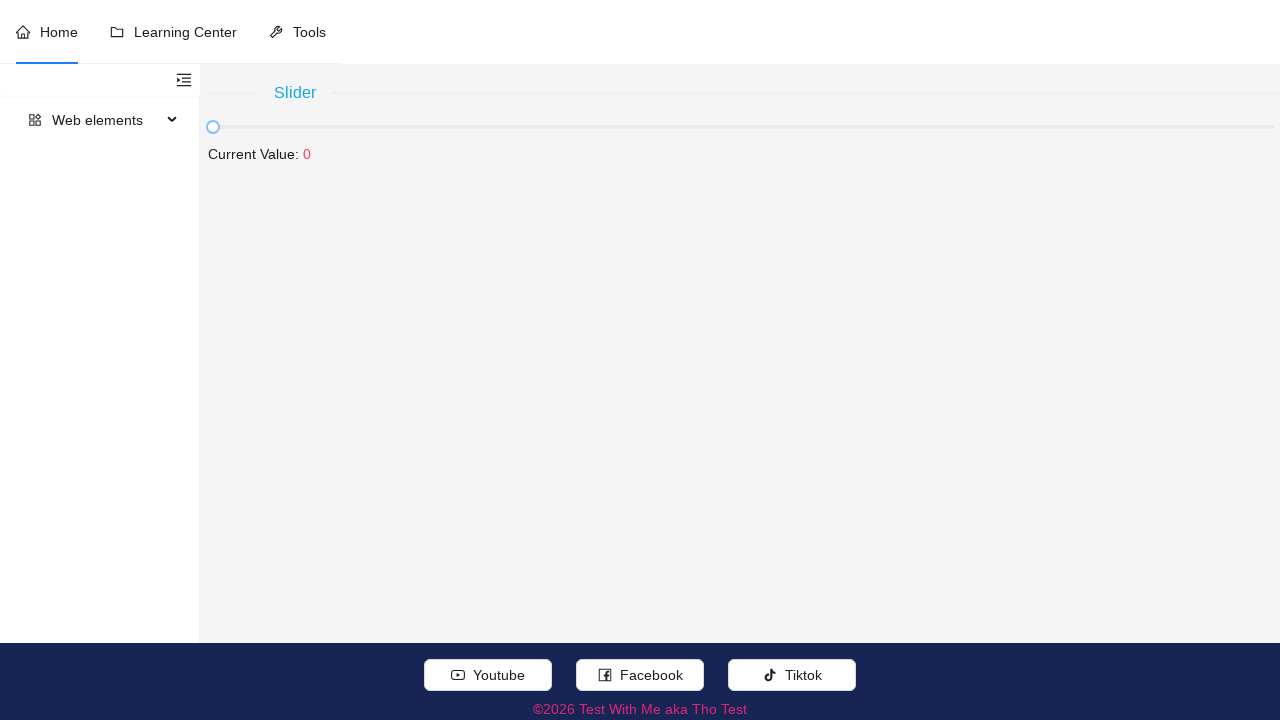

Moved mouse to slider starting position at (213, 125)
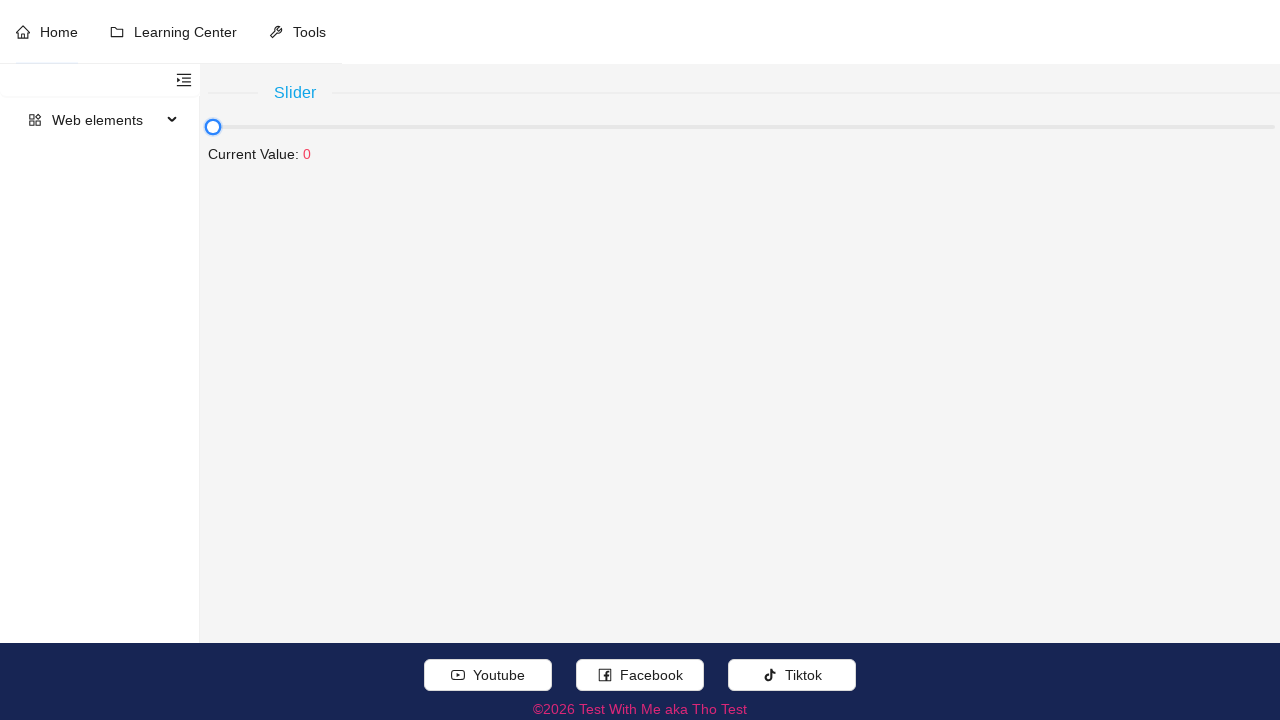

Pressed down mouse button on slider at (213, 125)
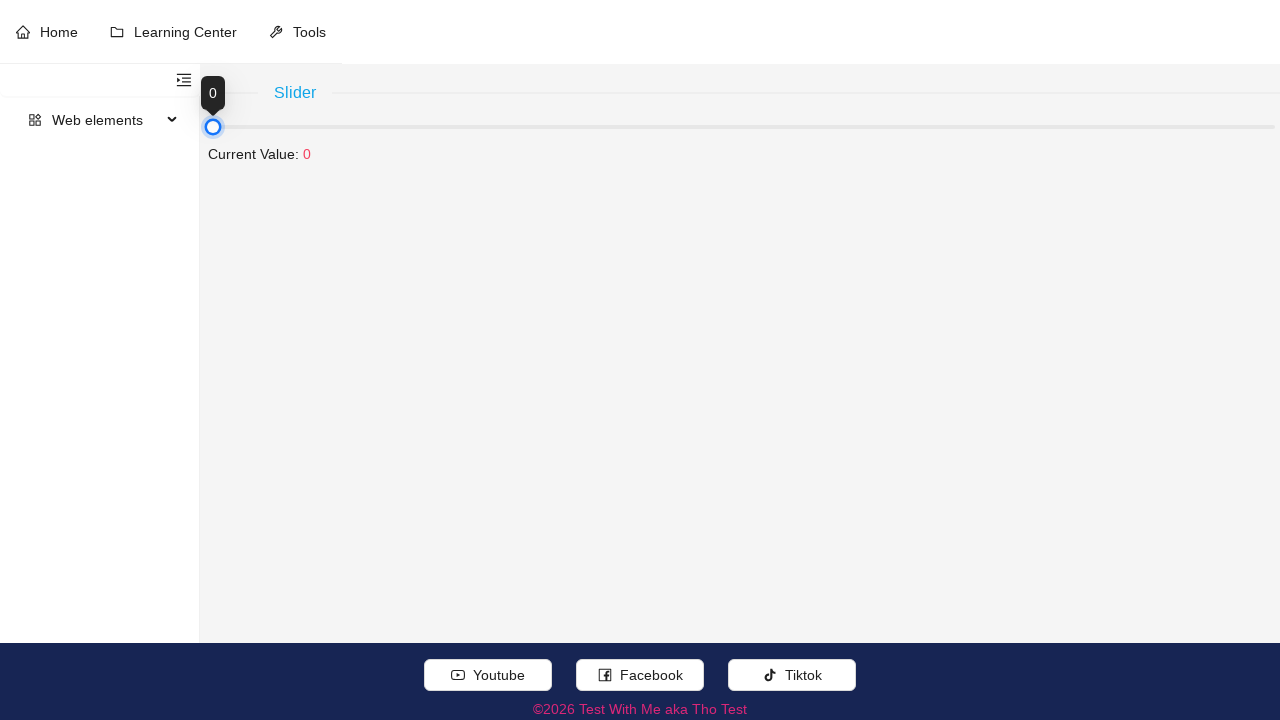

Dragged slider to 70% position at (956, 125)
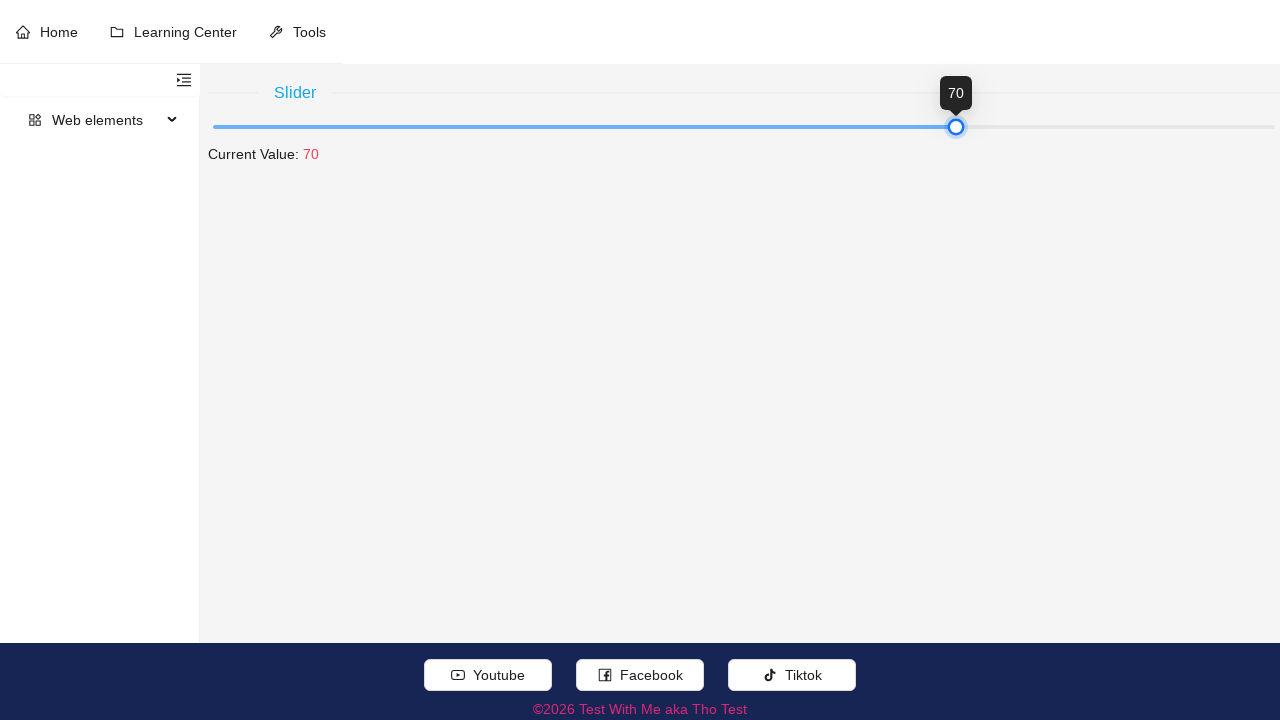

Released mouse button to complete slider drag at (956, 125)
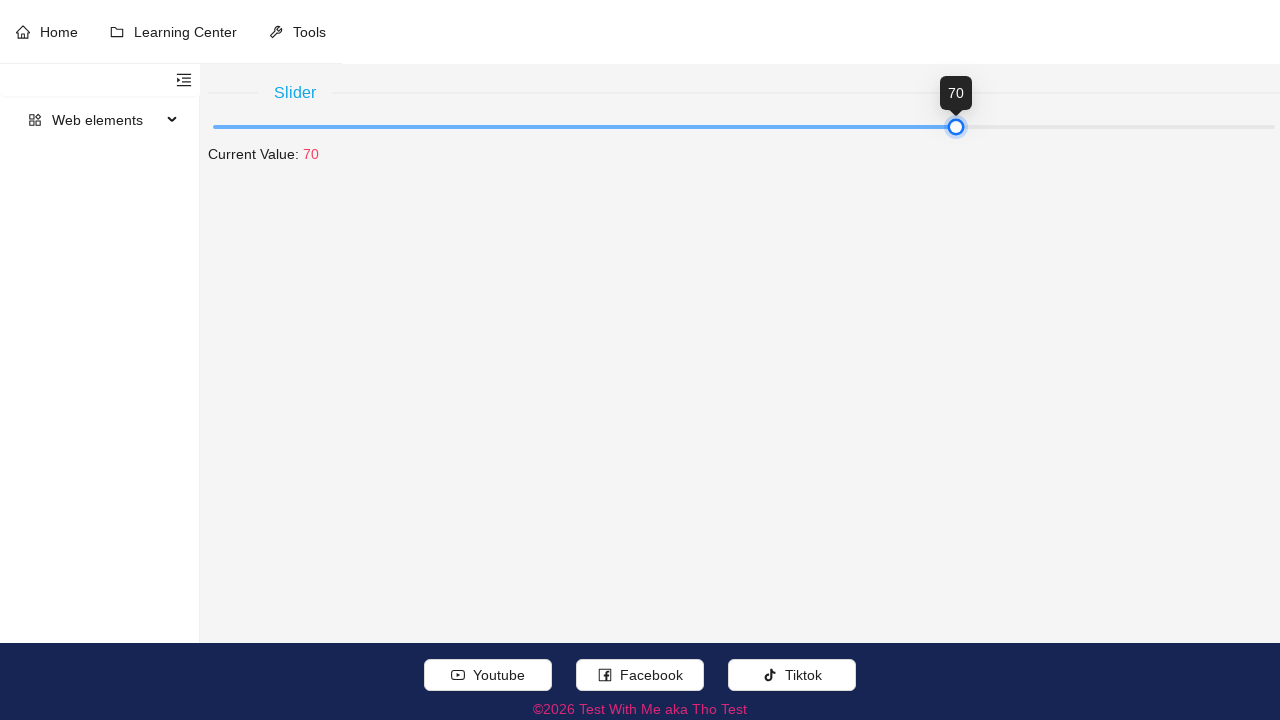

Verified slider value updated to 70
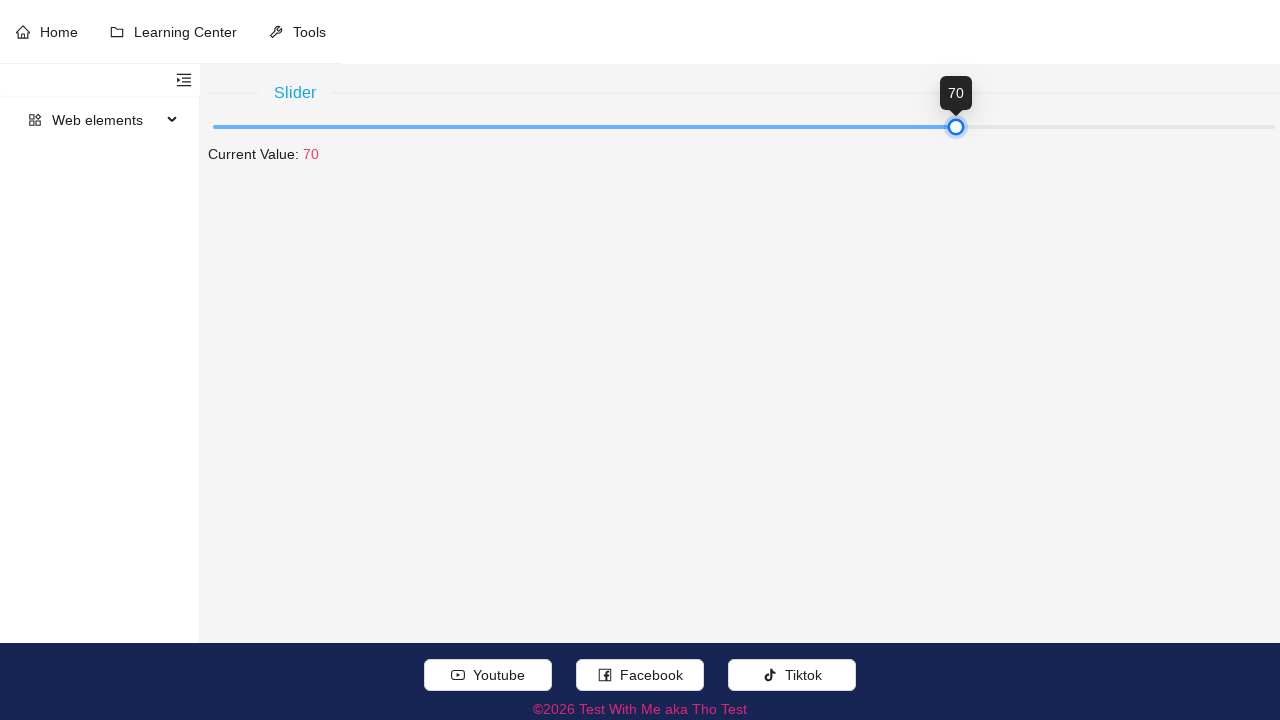

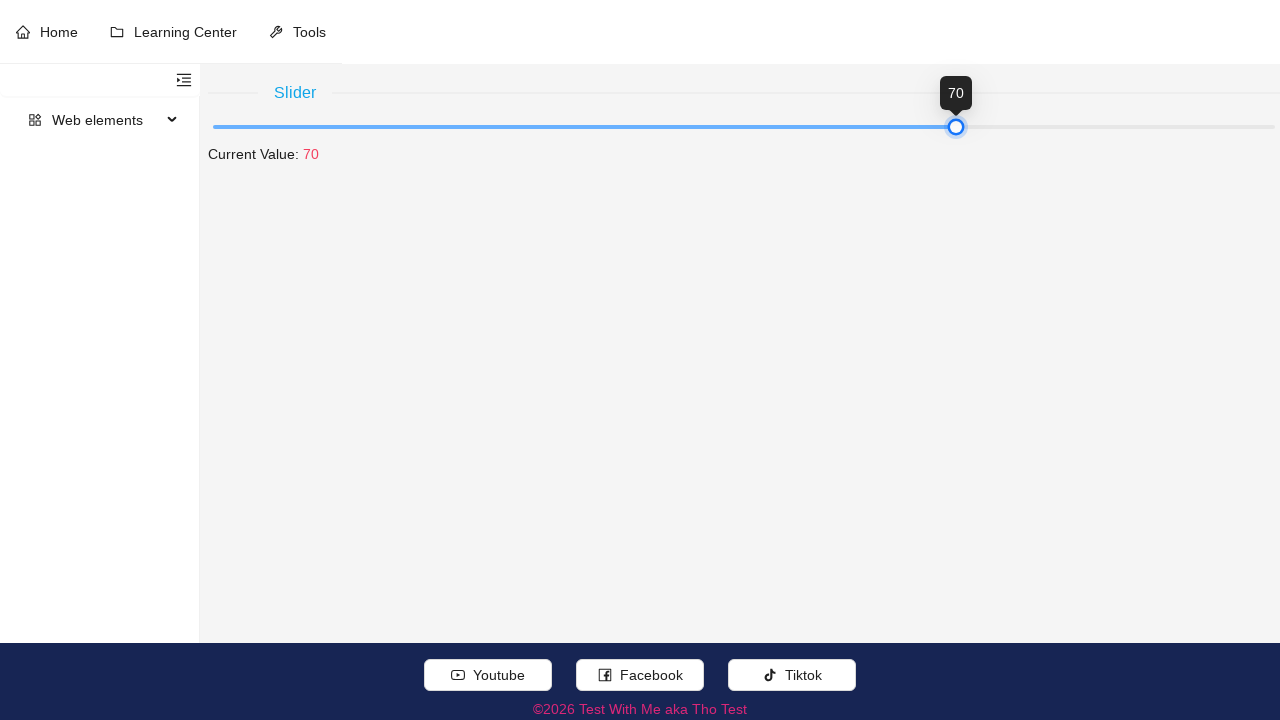